Tests login with empty username and password fields, verifying required field errors appear for both

Starting URL: https://opensource-demo.orangehrmlive.com/web/index.php/auth/login

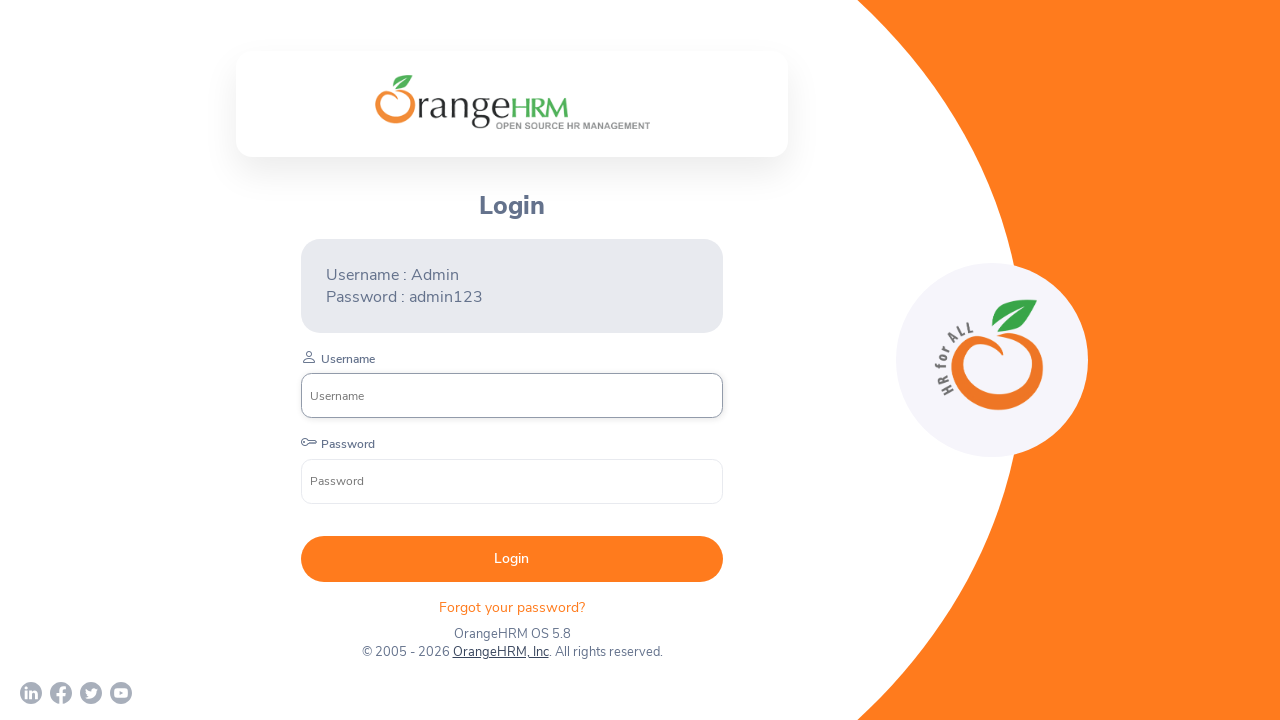

Left username field empty on xpath=//*[@name="username"]
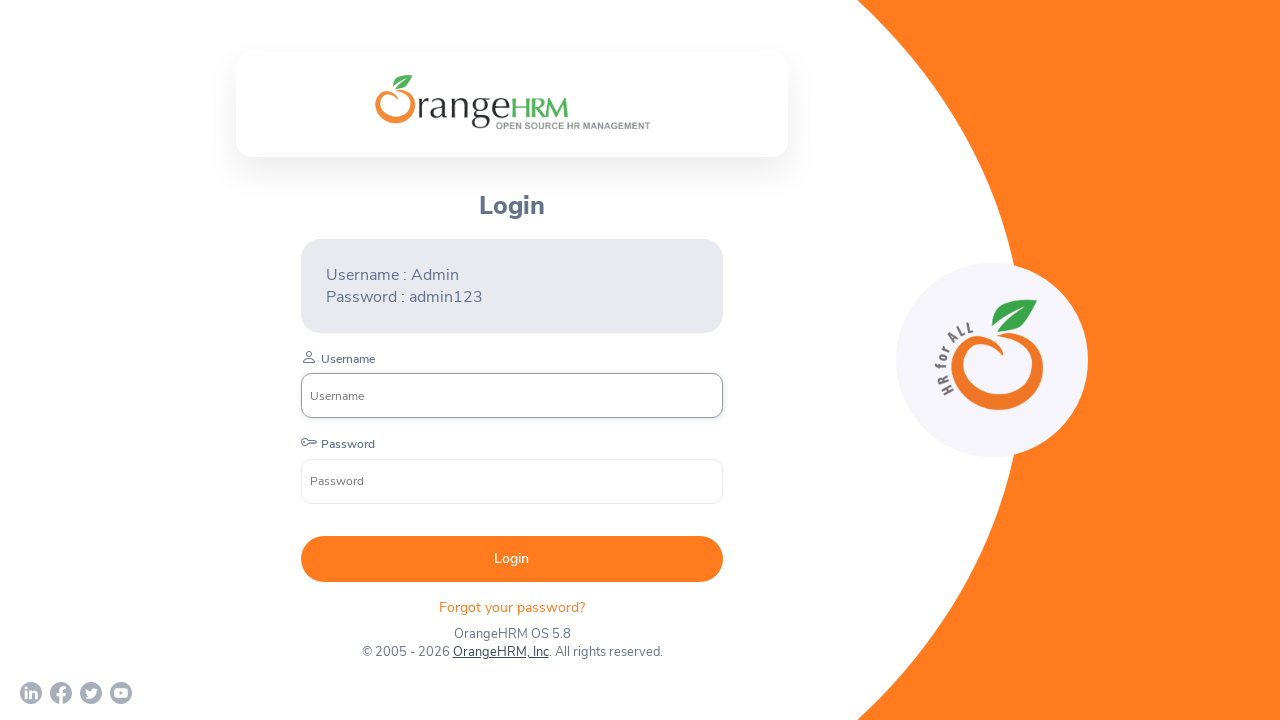

Left password field empty on xpath=//*[@name="password"]
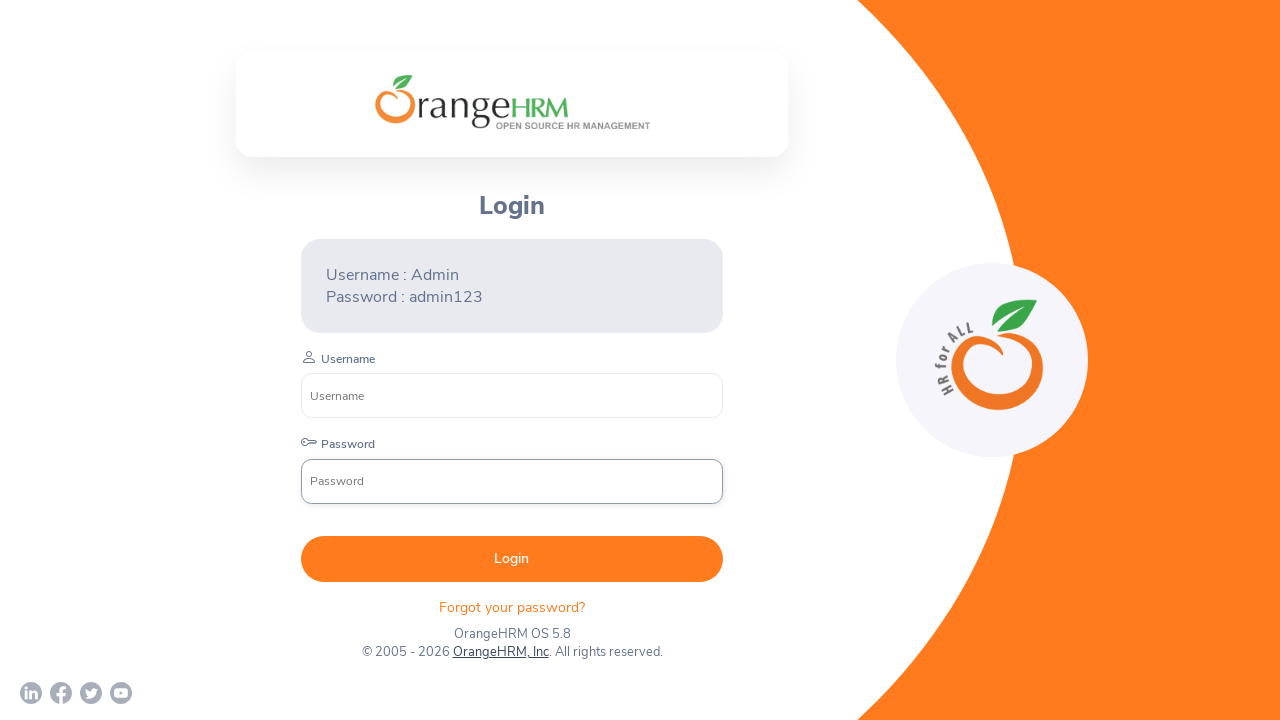

Clicked login button at (512, 559) on xpath=//*[@type="submit"]
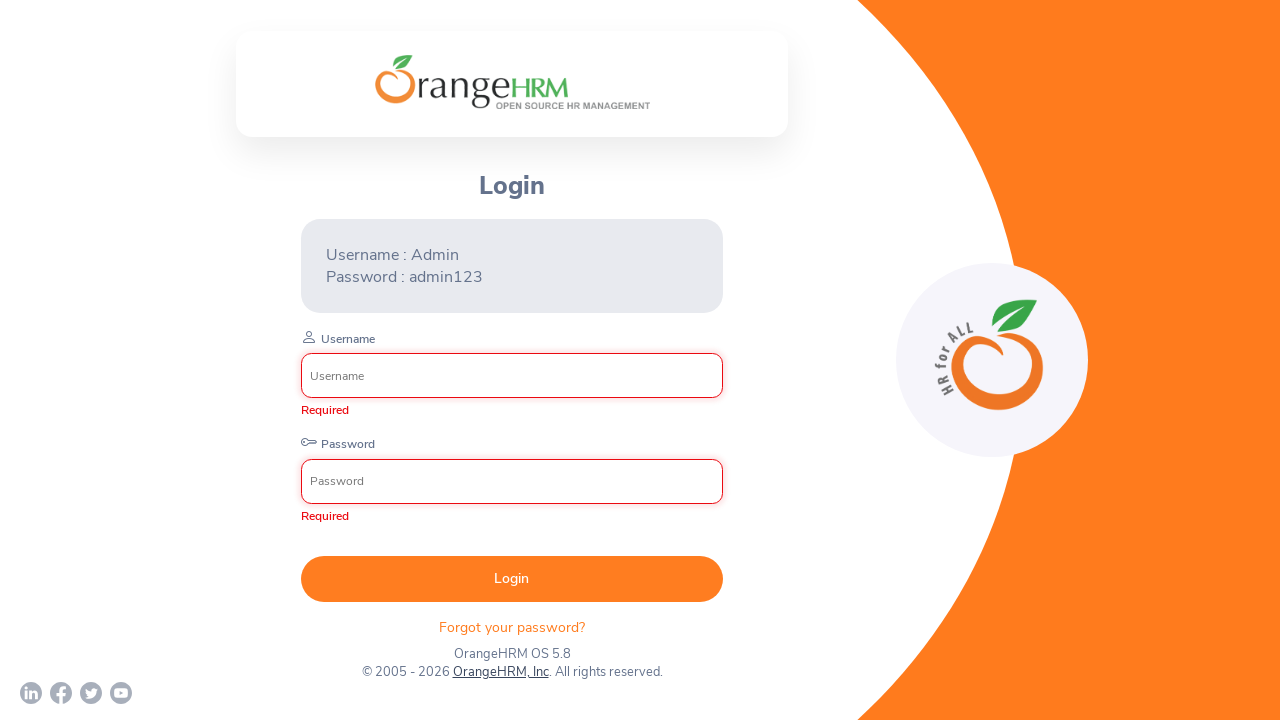

Required field error messages appeared for empty username and password
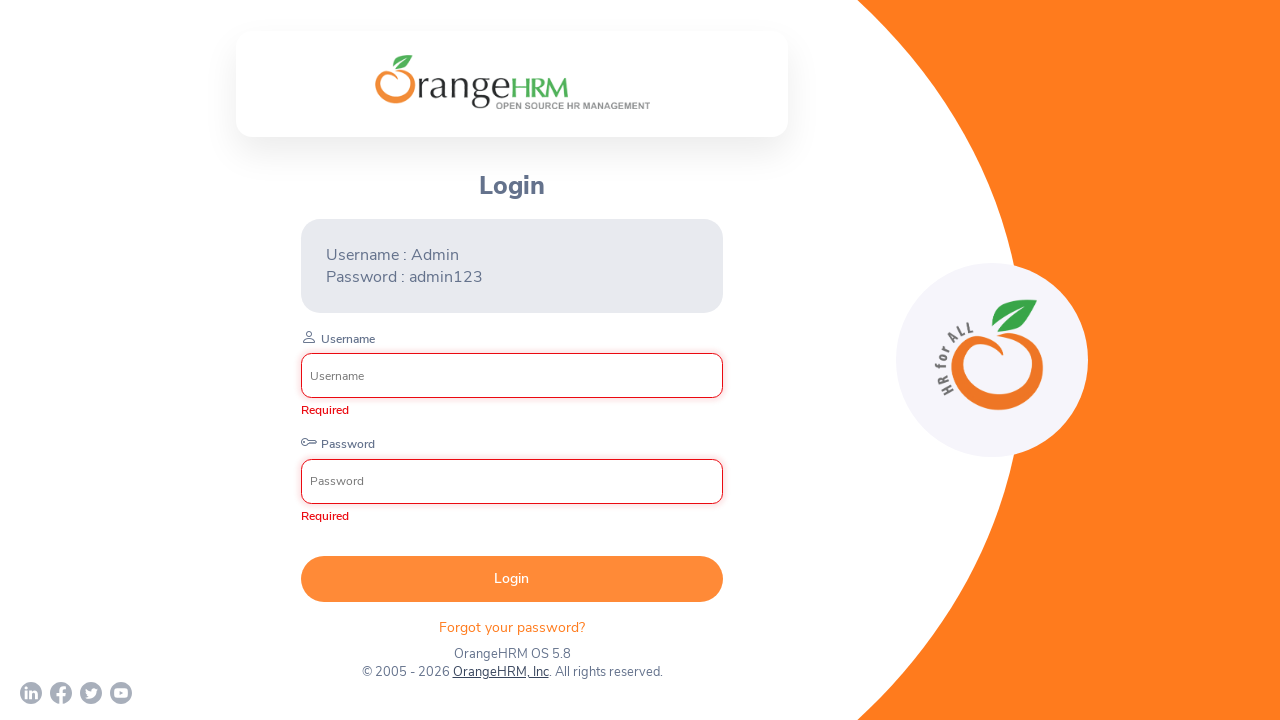

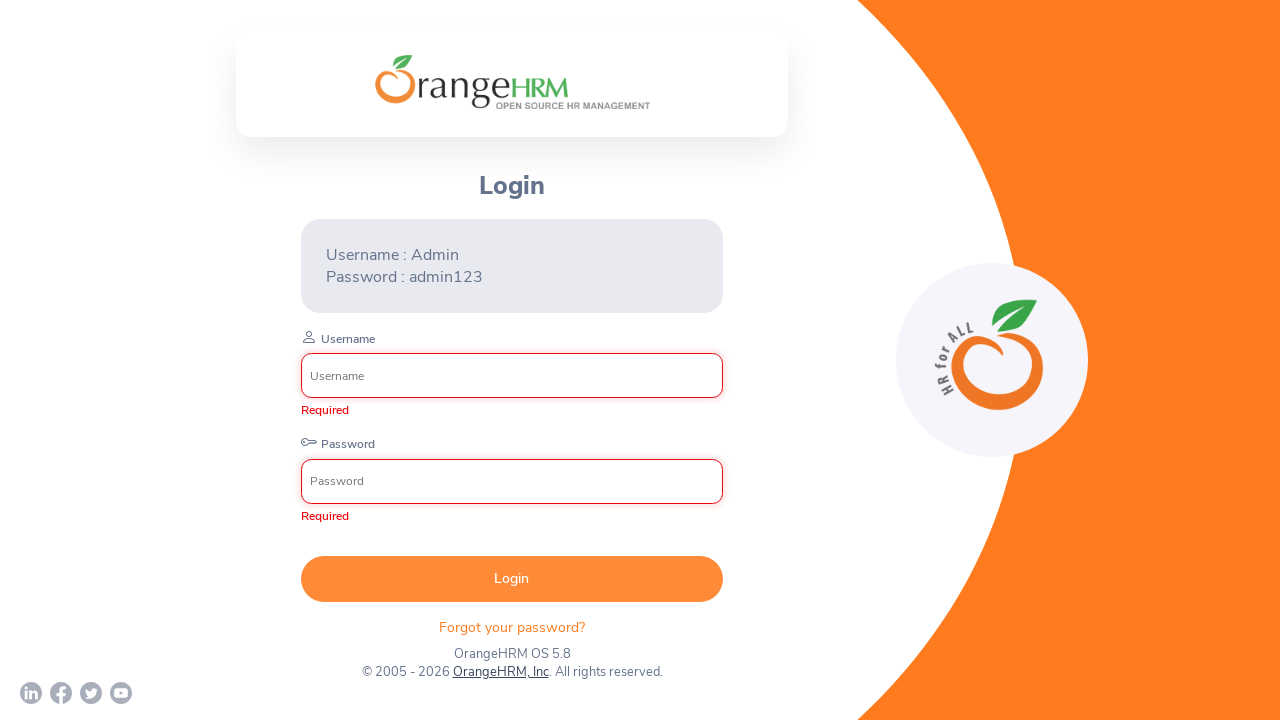